Opens GoDaddy.com and validates the page title and URL match expected values to verify the page loaded correctly.

Starting URL: https://www.godaddy.com/

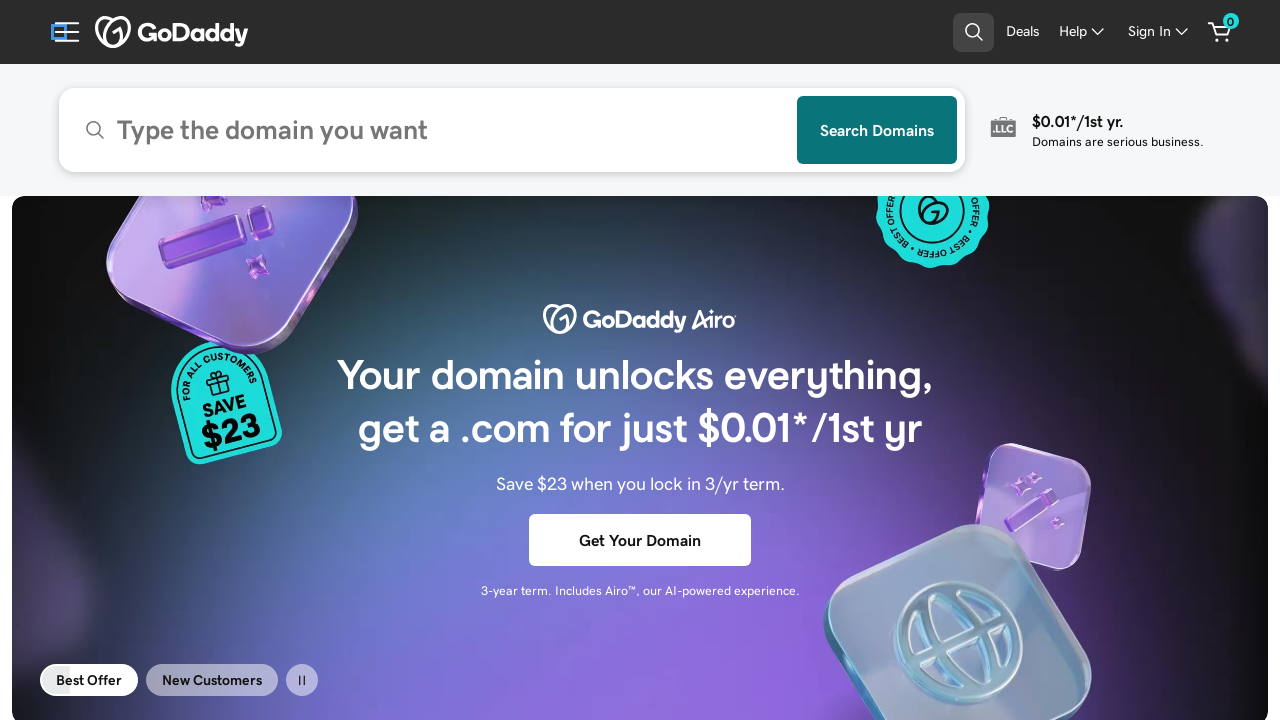

Waited for page to reach domcontentloaded state
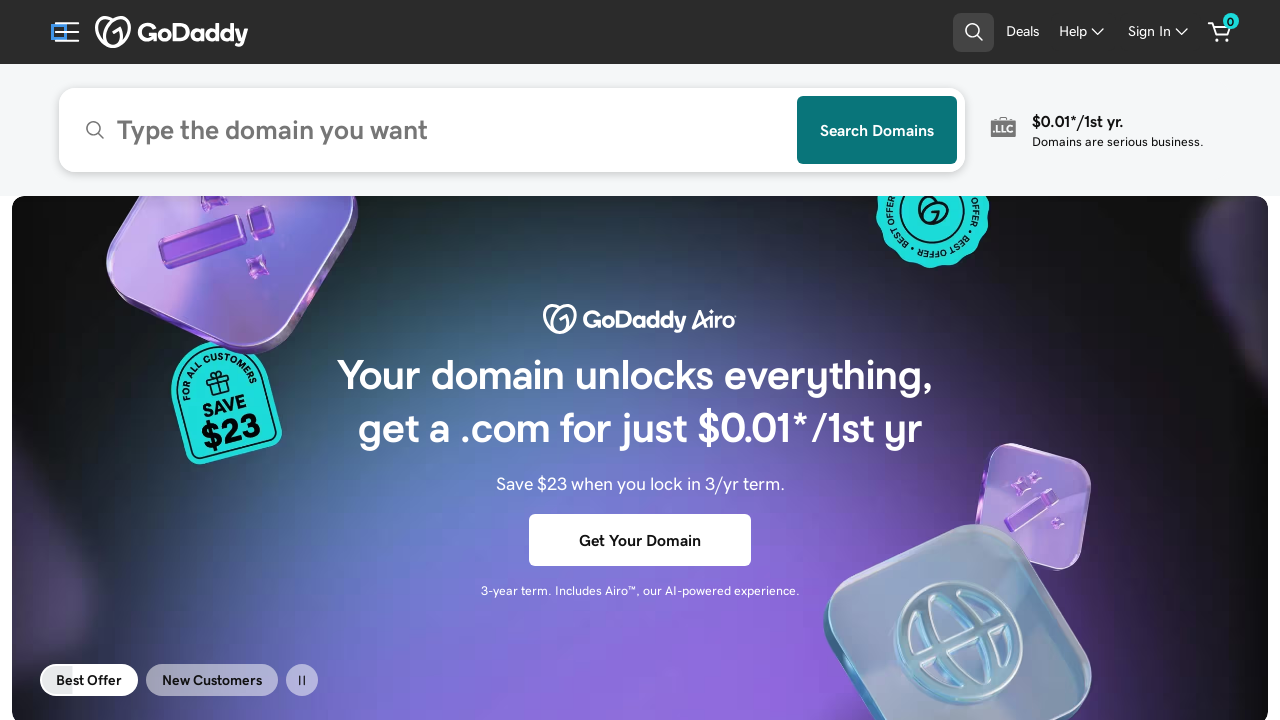

Retrieved page title
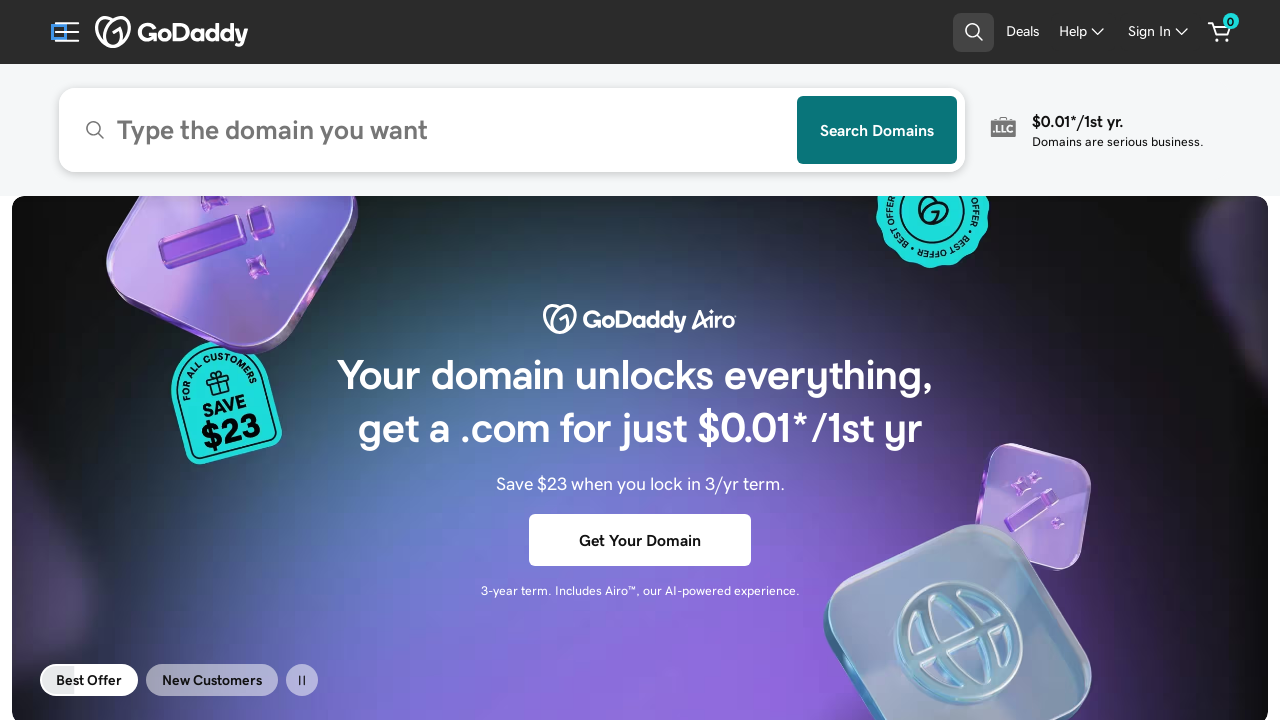

Page title validation failed - Expected: 'Domain Names, Websites, Hosting & Online Marketing Tools - GoDaddy', Got: 'GoDaddy Official Site: Get a Domain & Launch Your Website.'
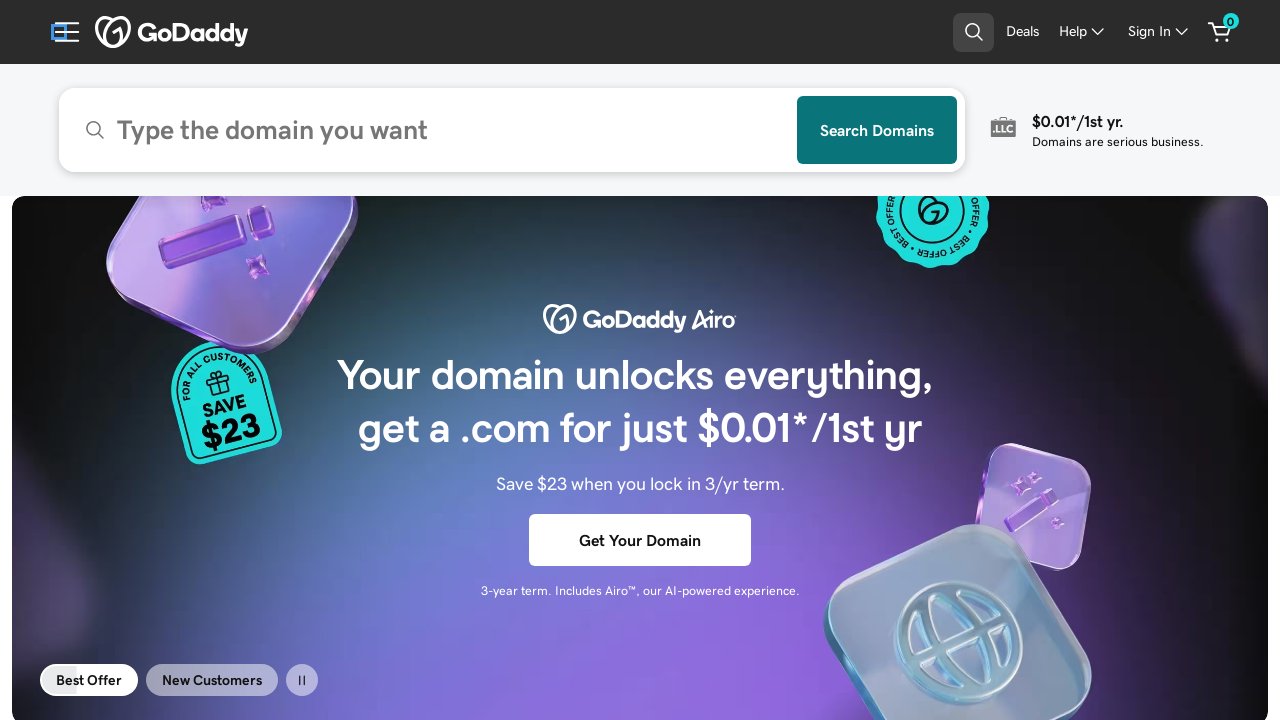

Retrieved current page URL
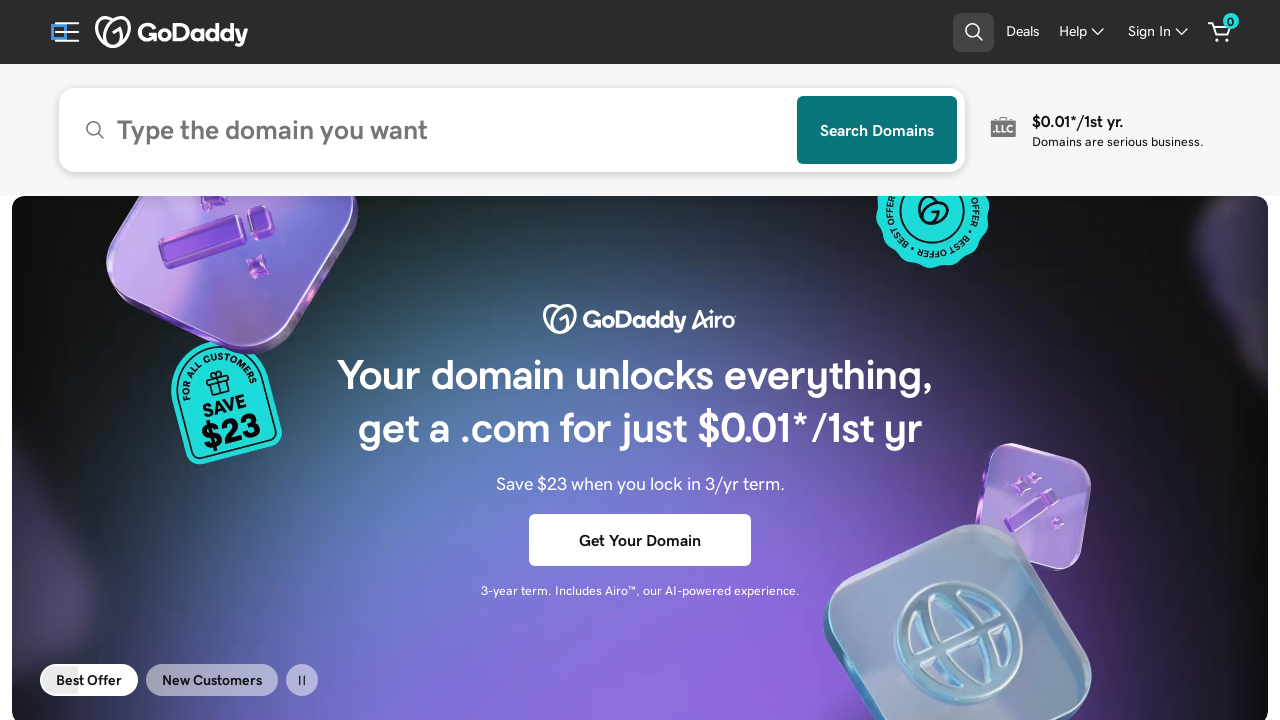

Page URL validation passed - URL matches expected value
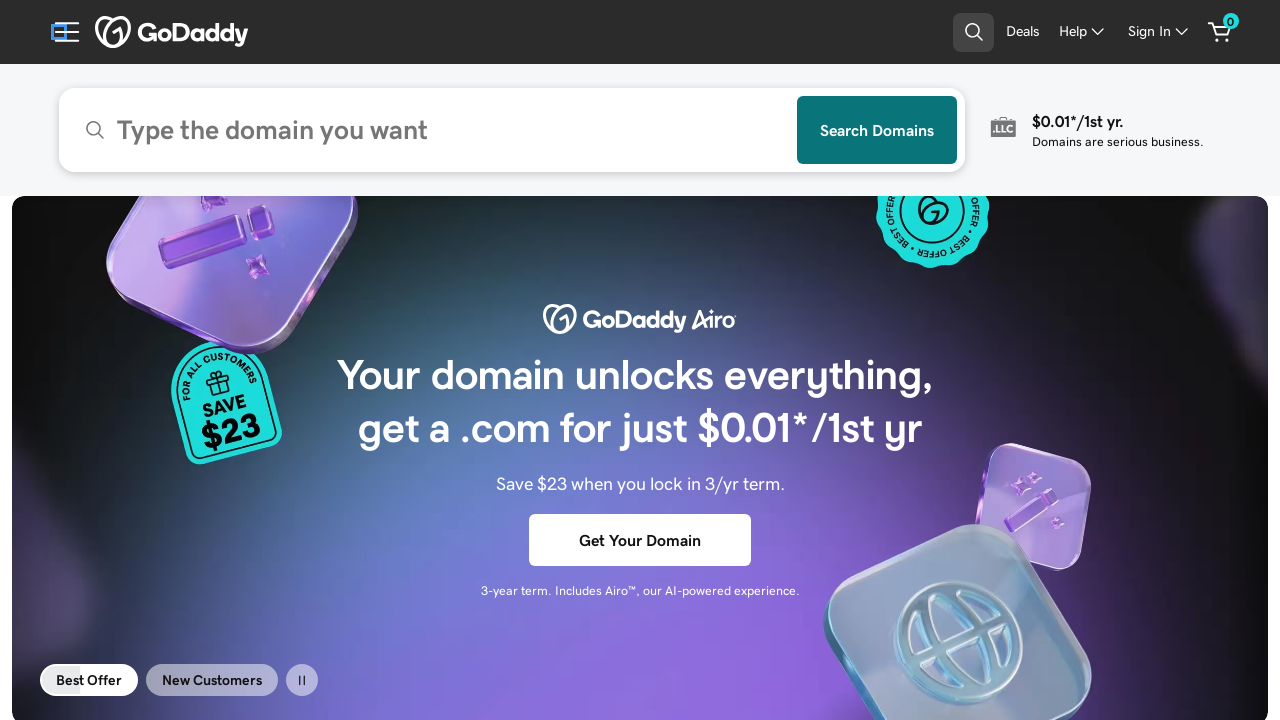

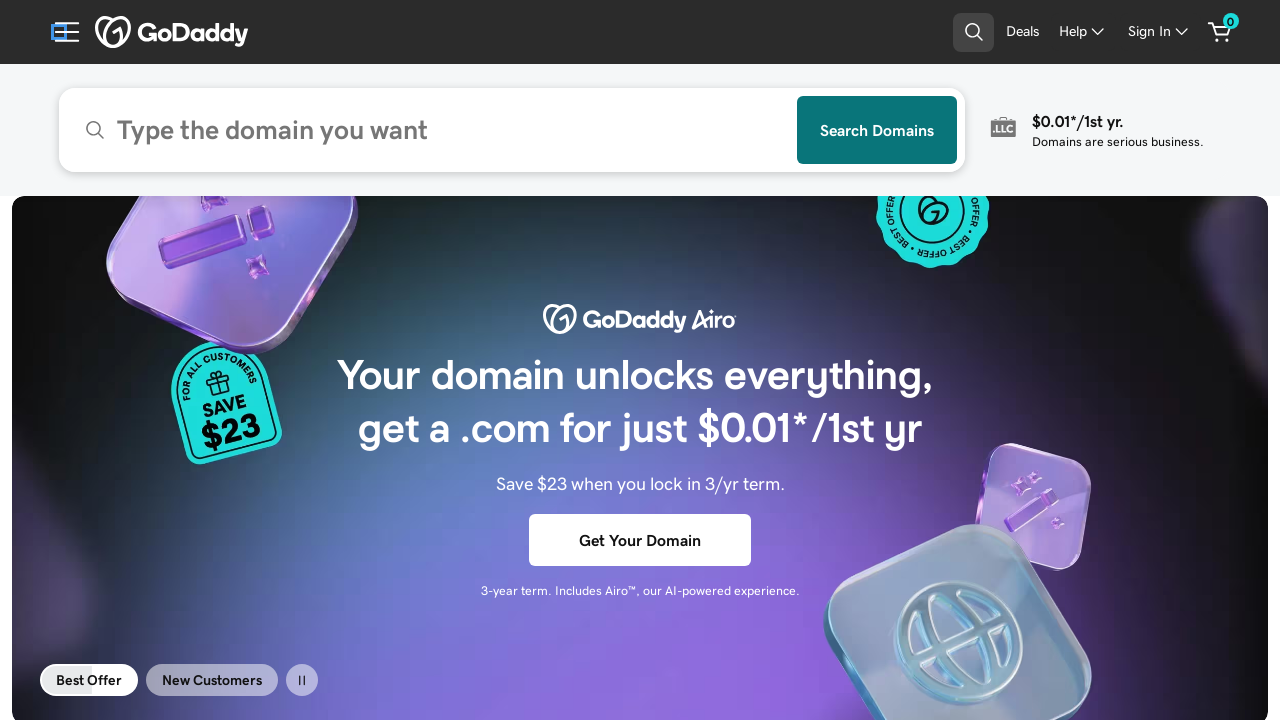